Tests checkbox functionality by selecting unselected checkboxes and then clicking the second checkbox

Starting URL: https://the-internet.herokuapp.com/checkboxes

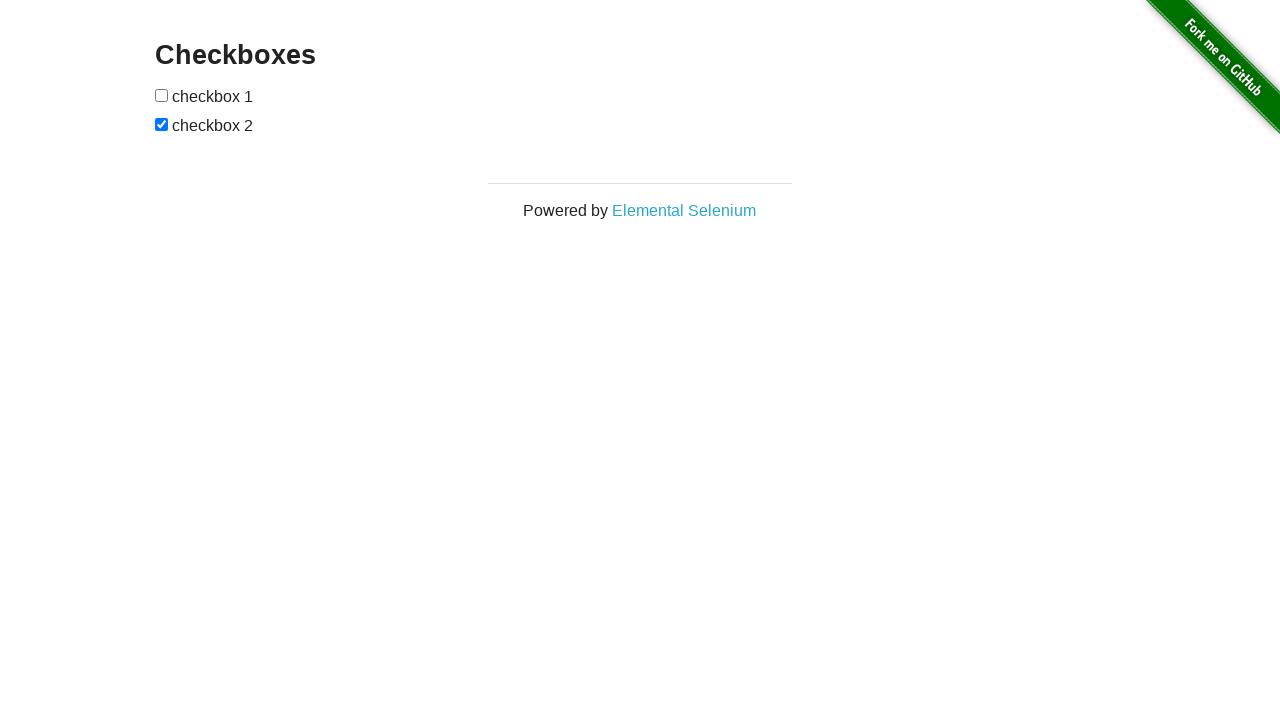

Waited for checkboxes to be visible
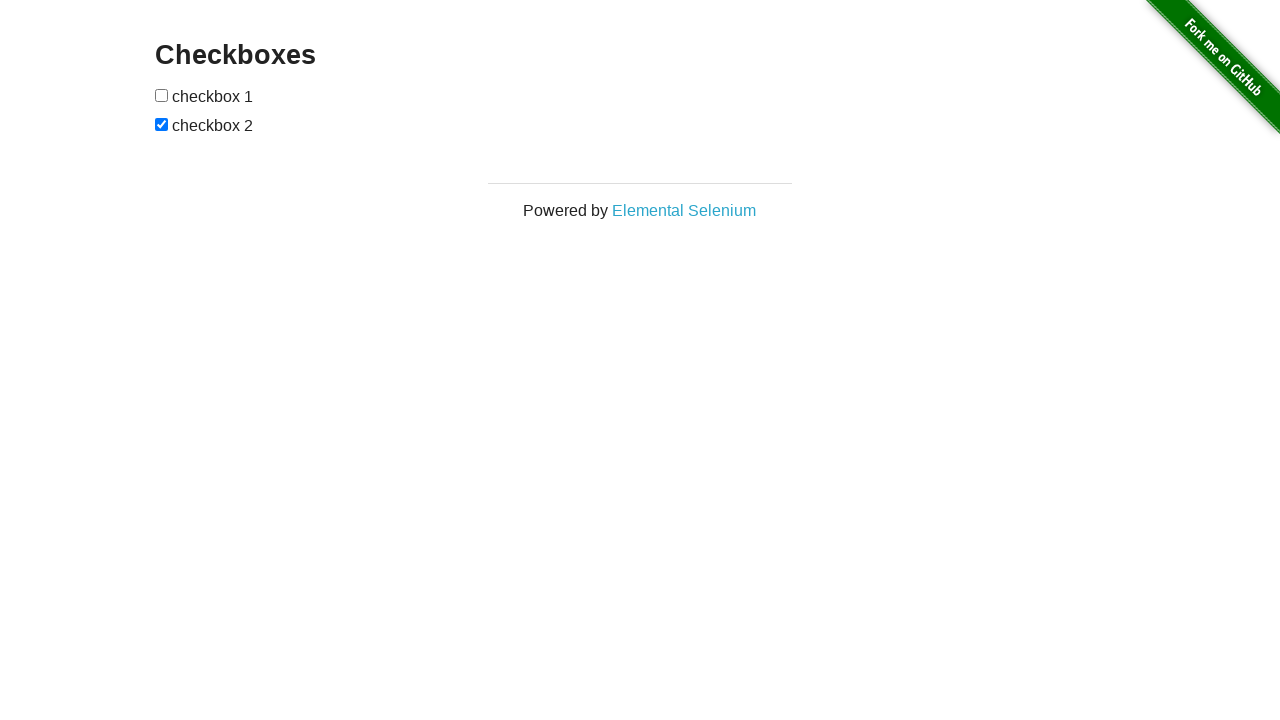

Retrieved all checkboxes from the page
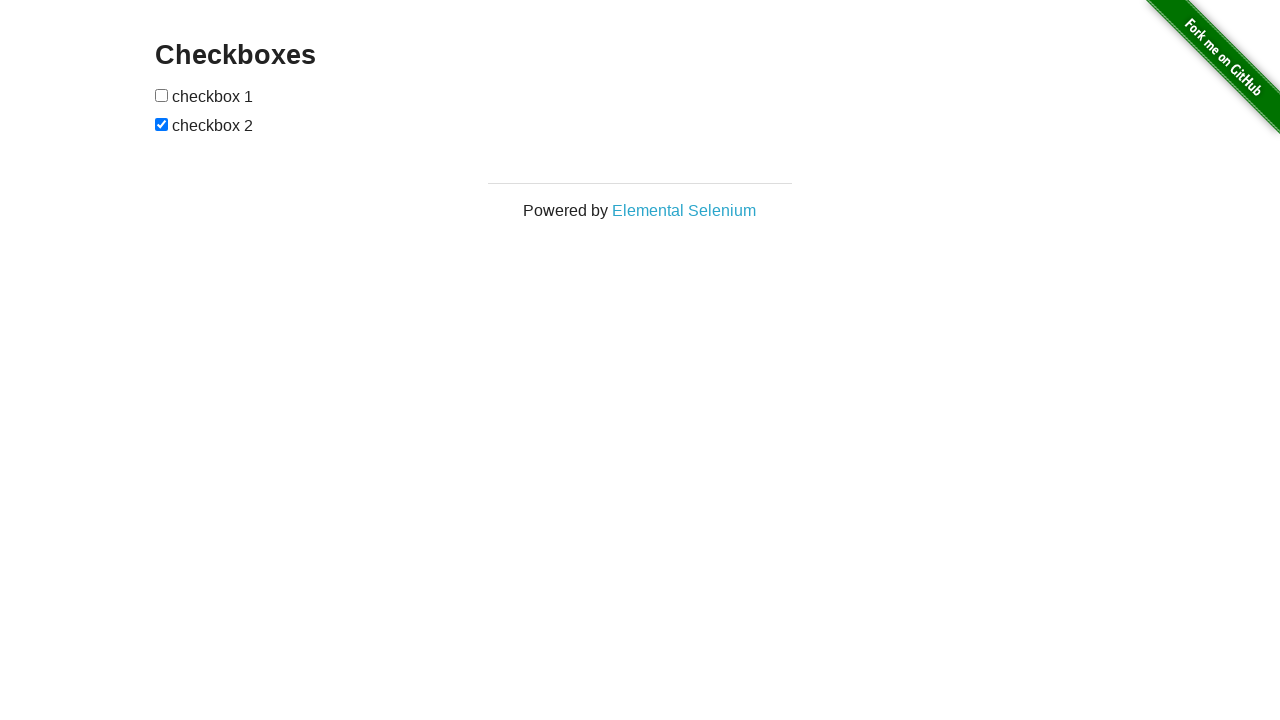

Selected an unselected checkbox at (162, 95) on input[type='checkbox'] >> nth=0
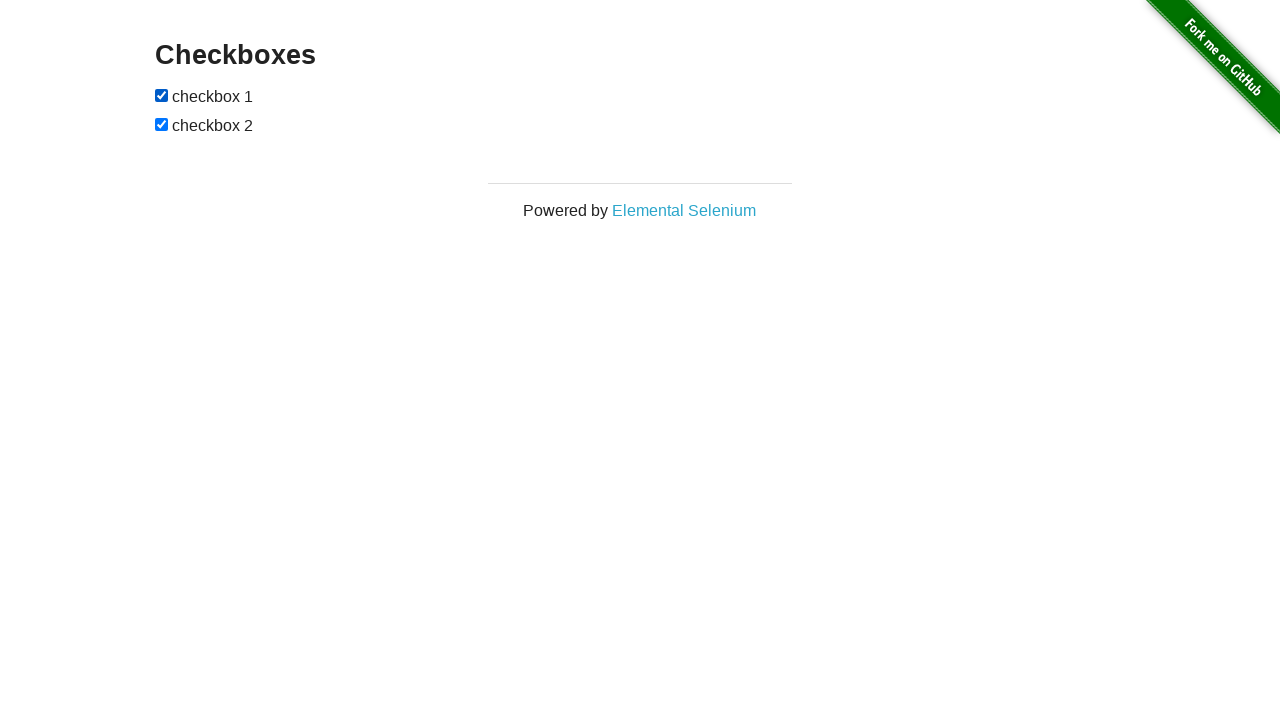

Clicked the second checkbox at (162, 124) on input[type='checkbox'] >> nth=1
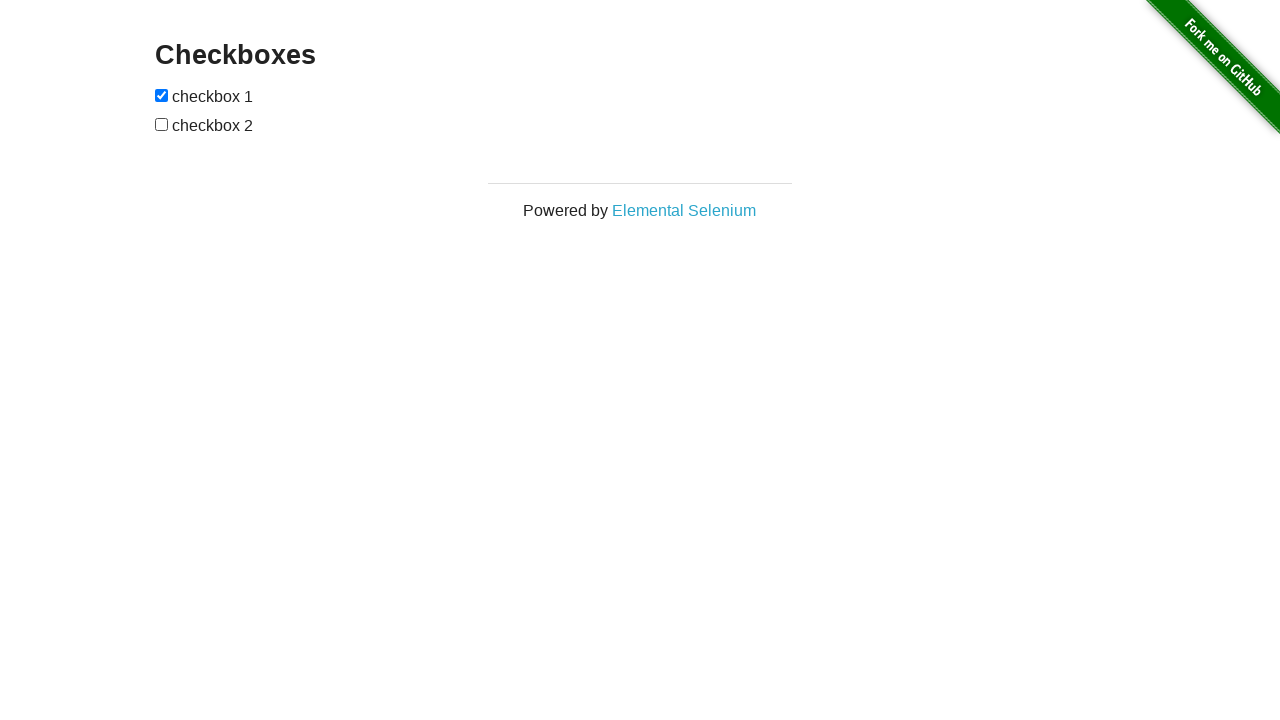

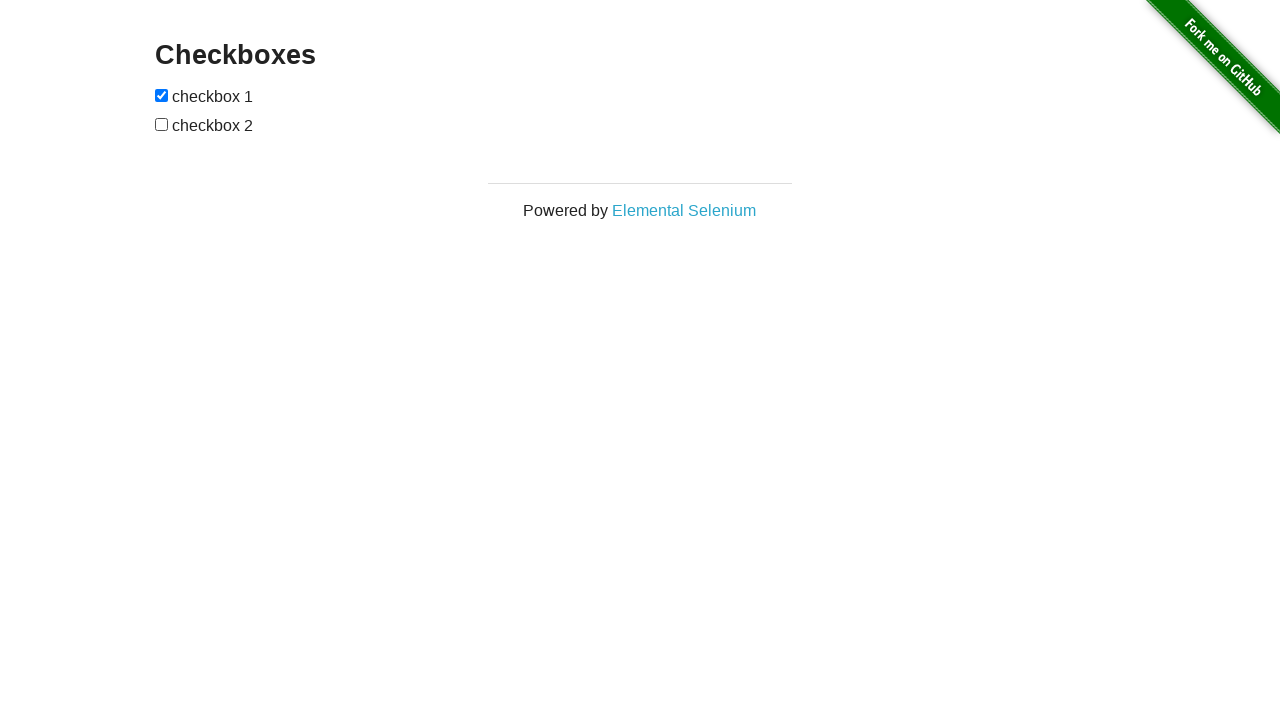